Navigates to JPL Space featured images page and verifies the page loads

Starting URL: https://data-class-jpl-space.s3.amazonaws.com/JPL_Space/index.html

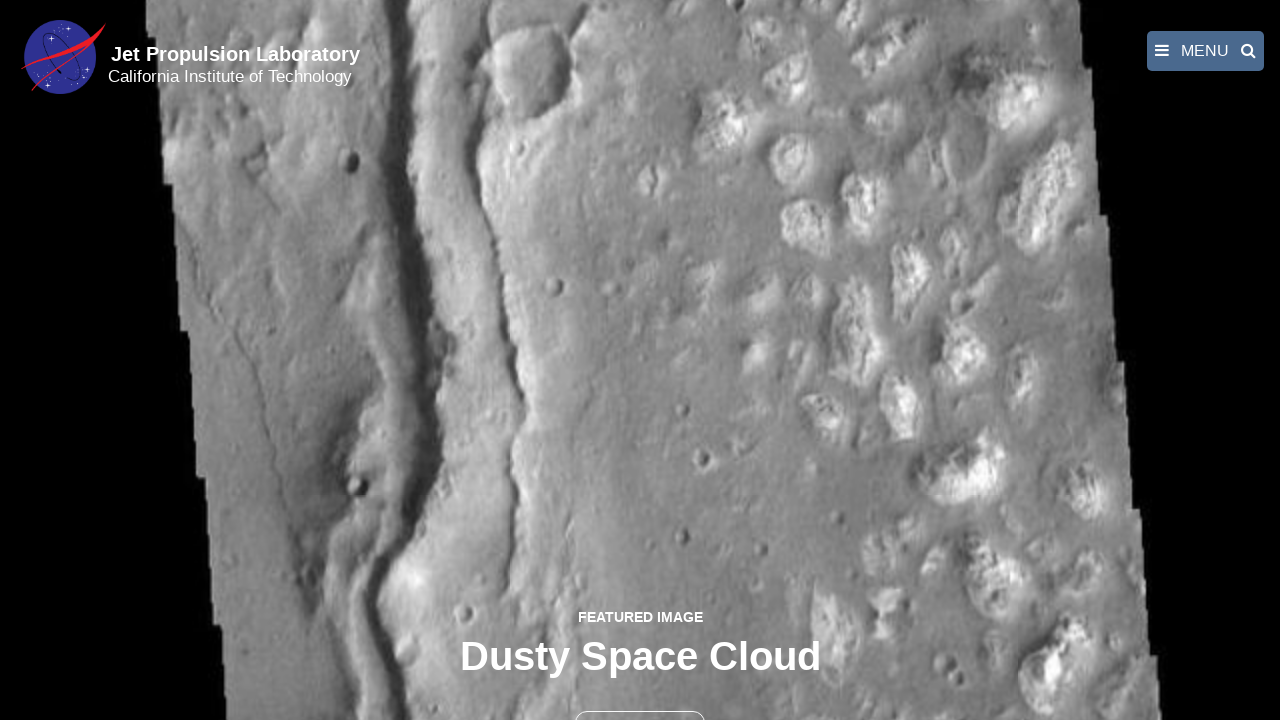

Navigated to JPL Space featured images page
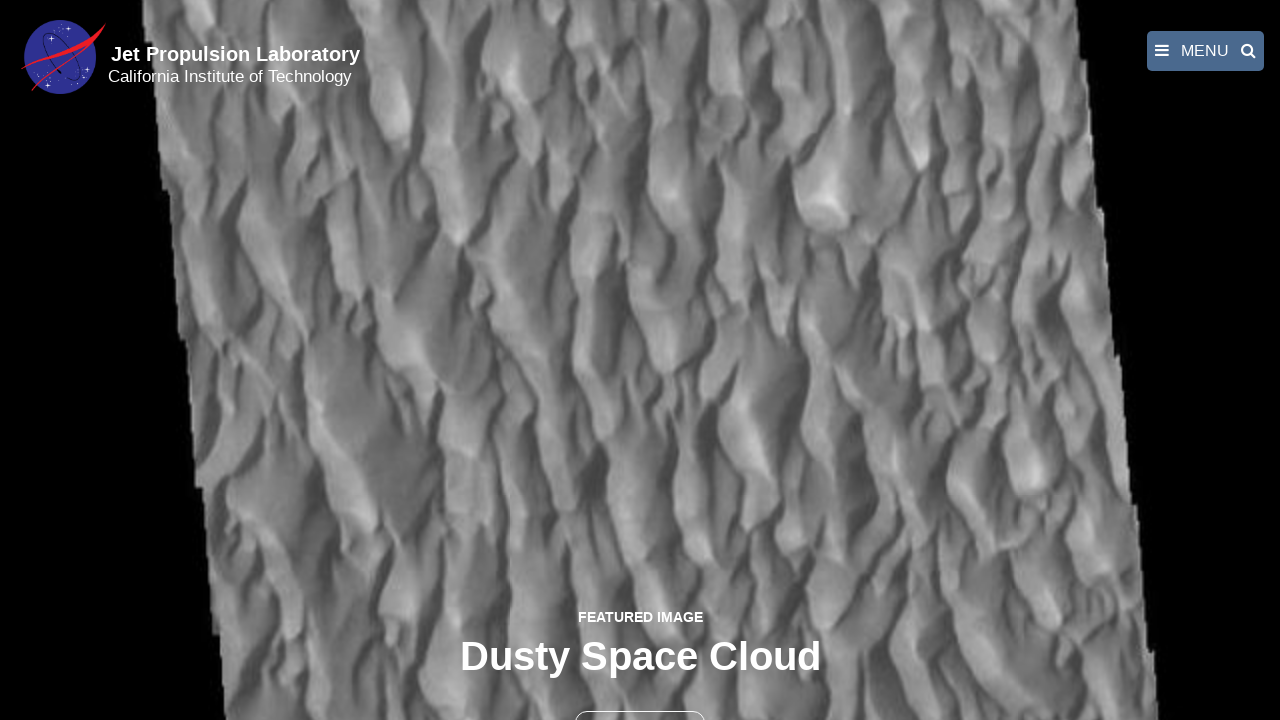

Page DOM content loaded successfully
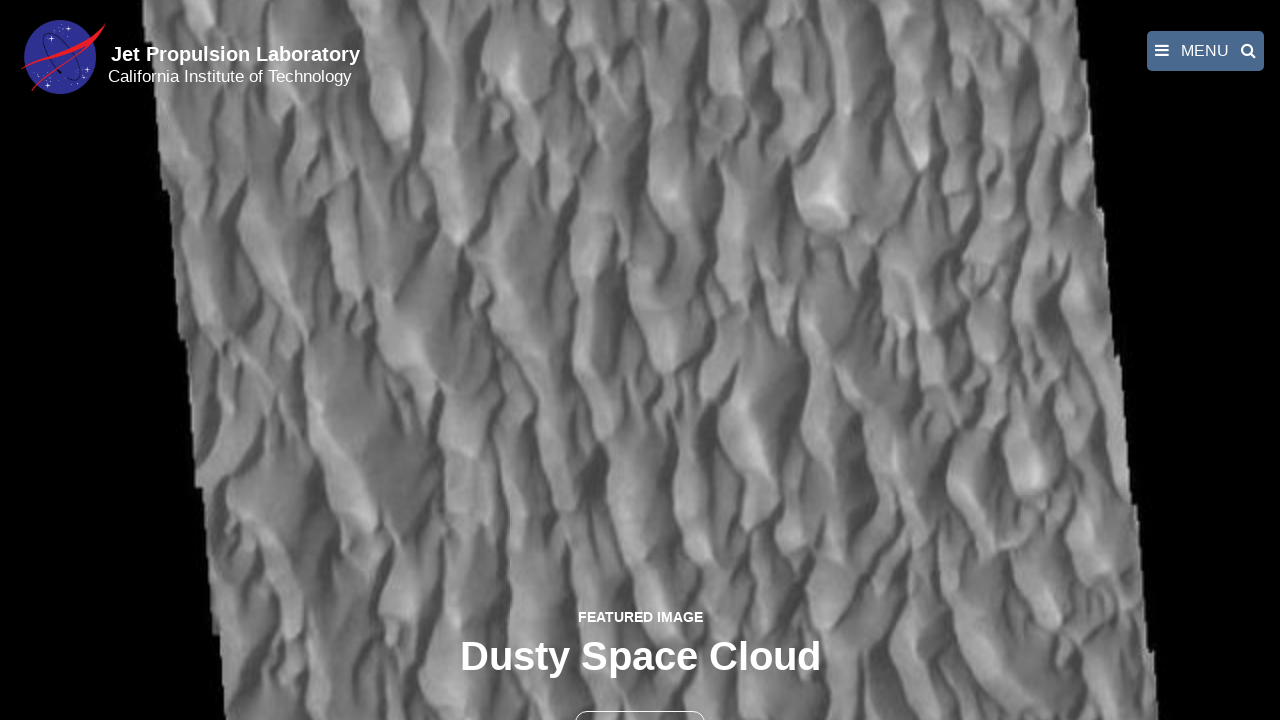

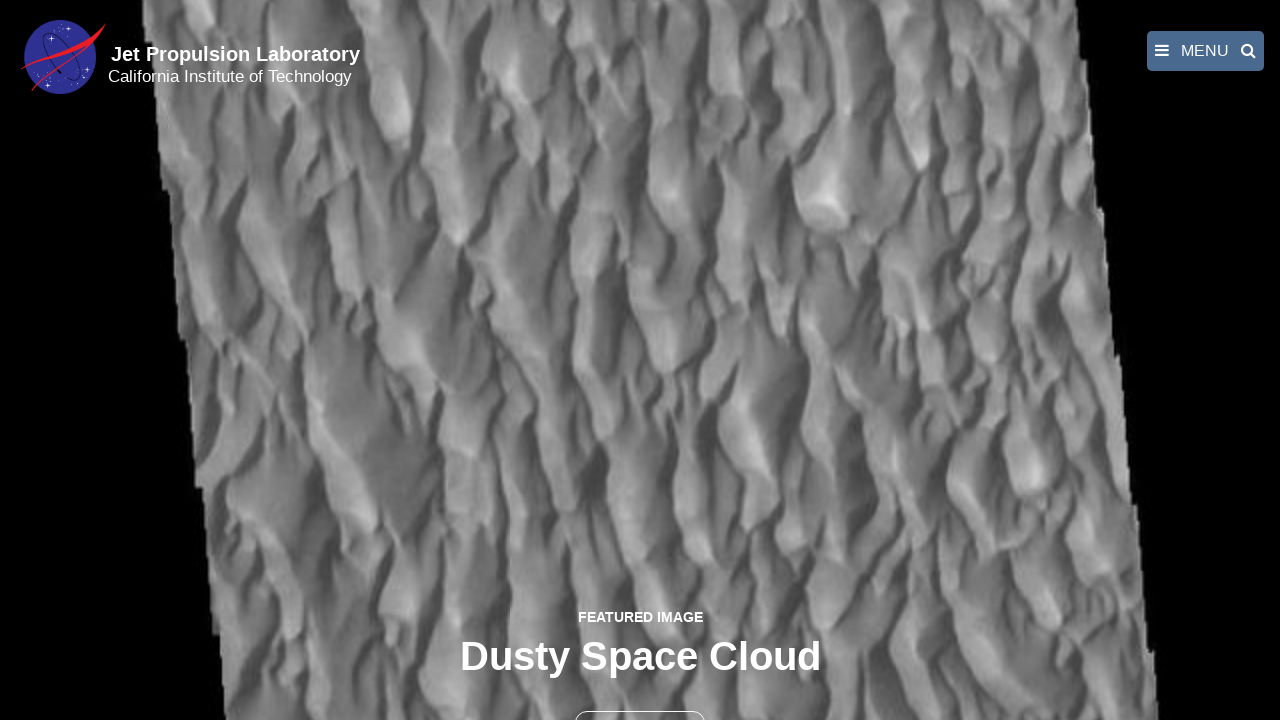